Tests different button click types including double-click, right-click, and regular click, verifying the appropriate messages appear

Starting URL: https://demoqa.com/buttons

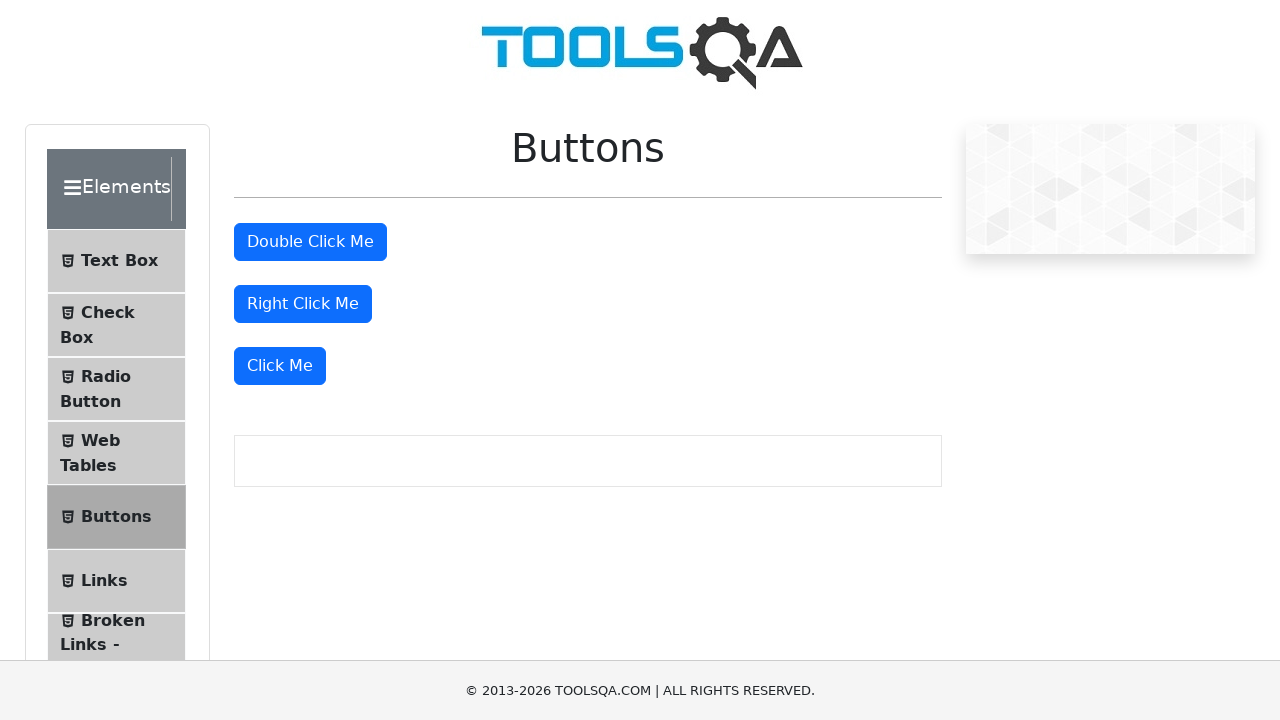

Located all buttons on the page
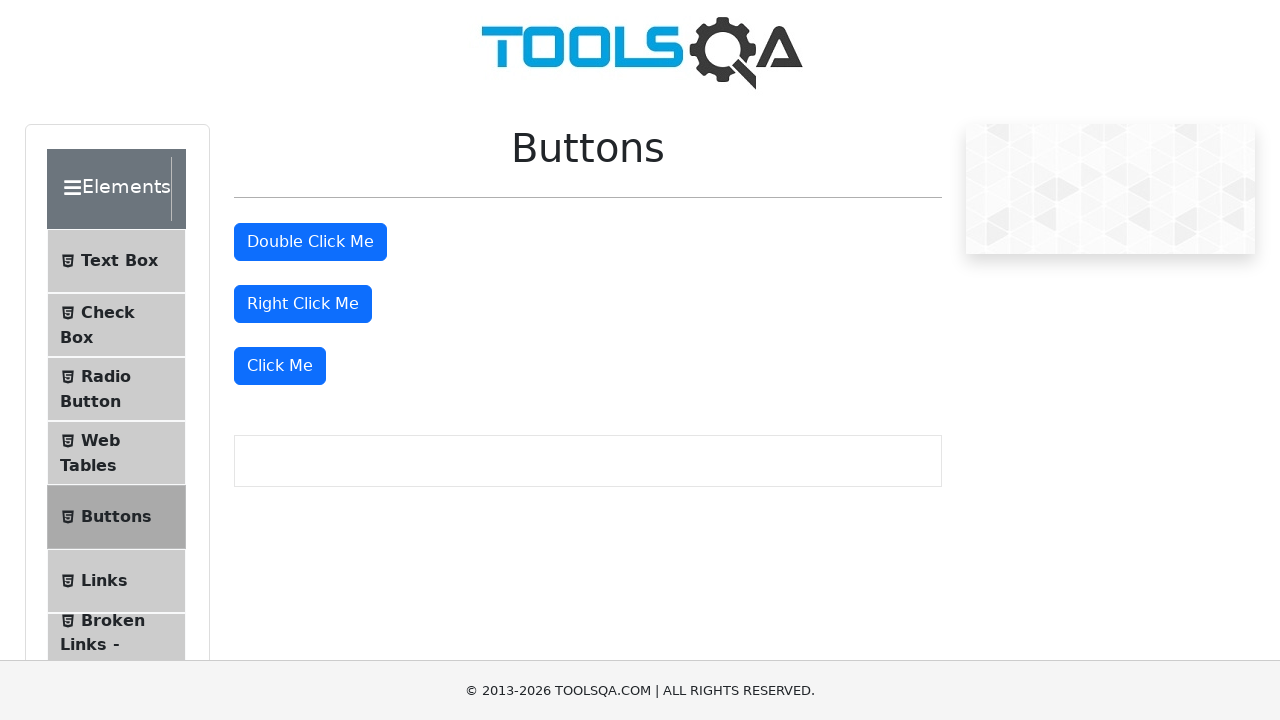

Double-clicked the second button at (310, 242) on button >> nth=1
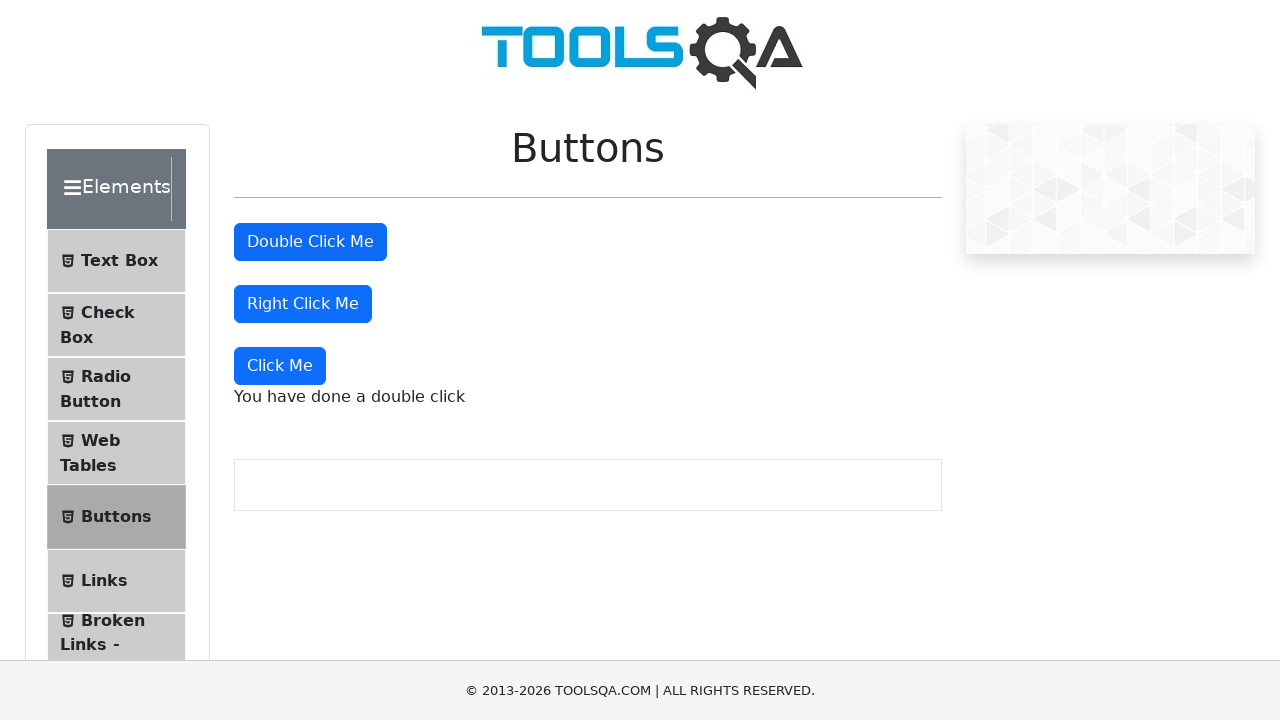

Retrieved double-click message text
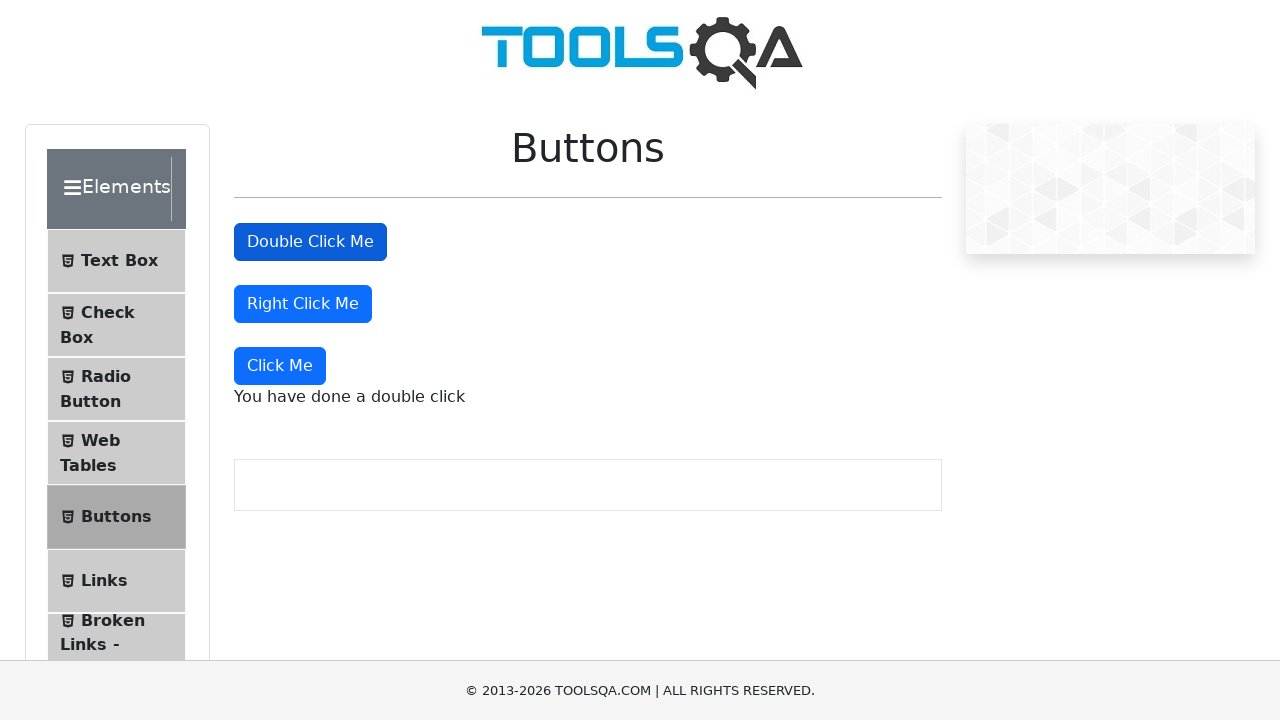

Verified double-click message is correct
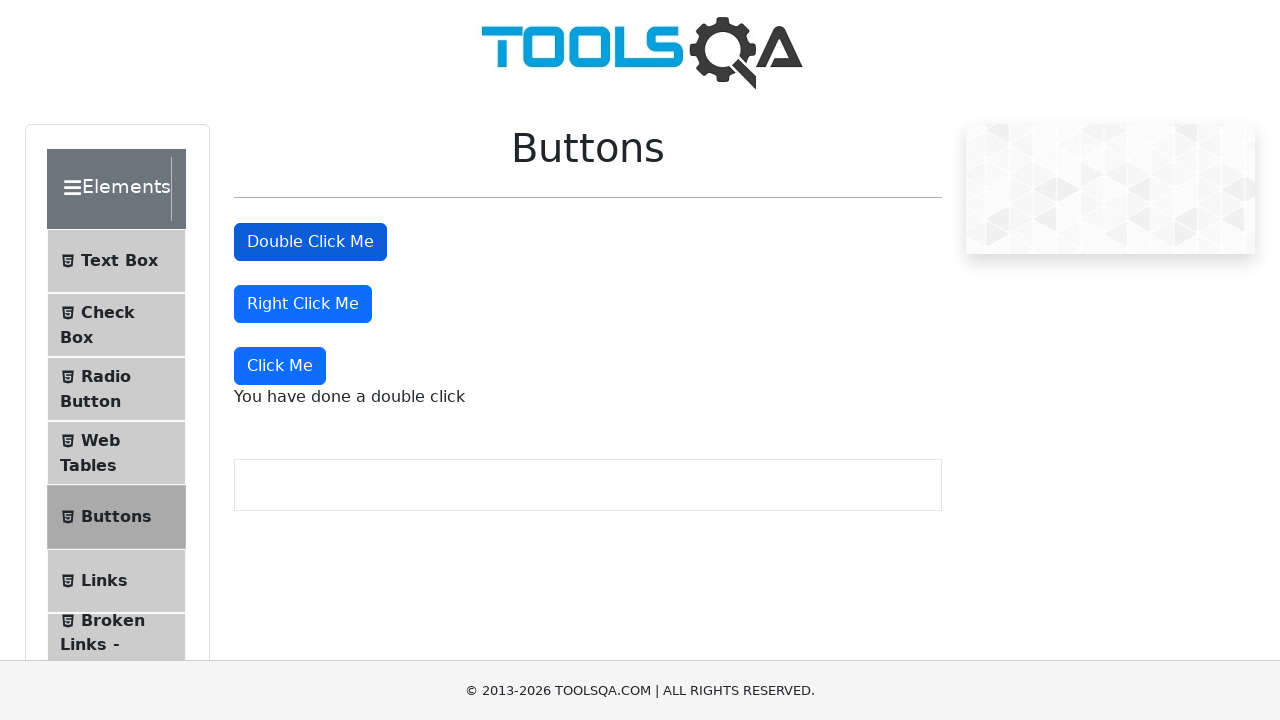

Right-clicked the third button at (303, 304) on button >> nth=2
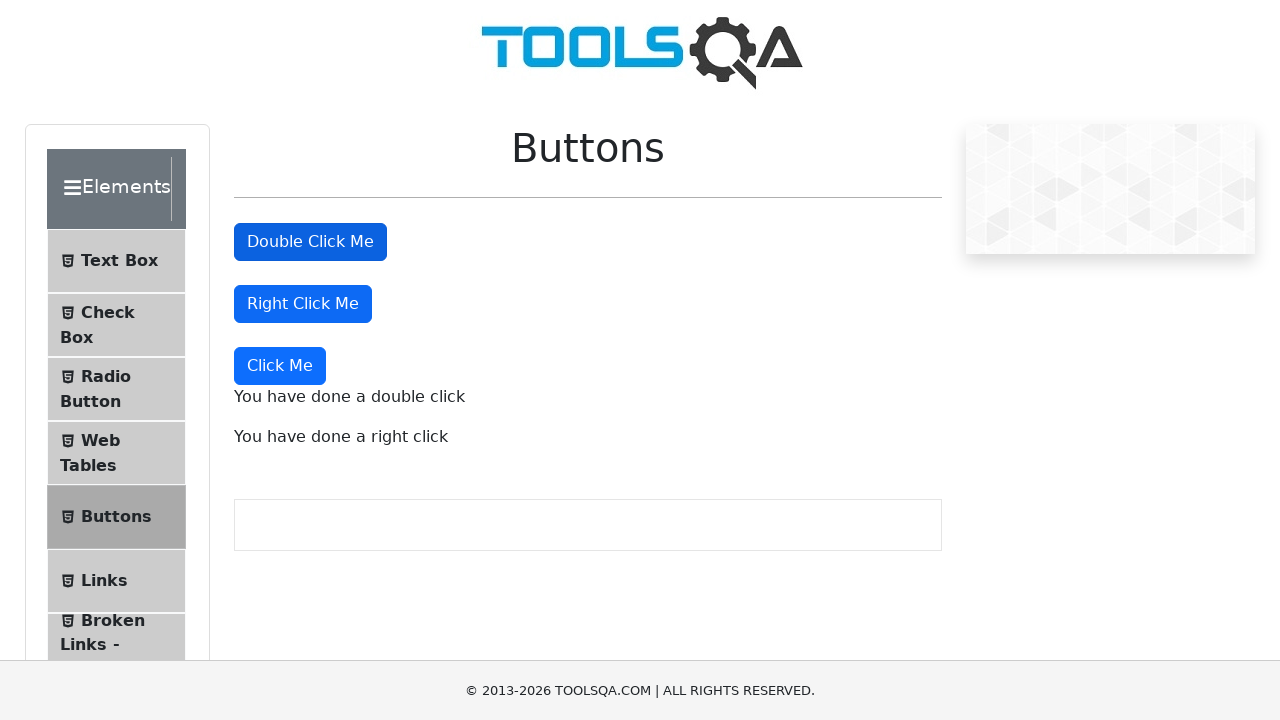

Retrieved right-click message text
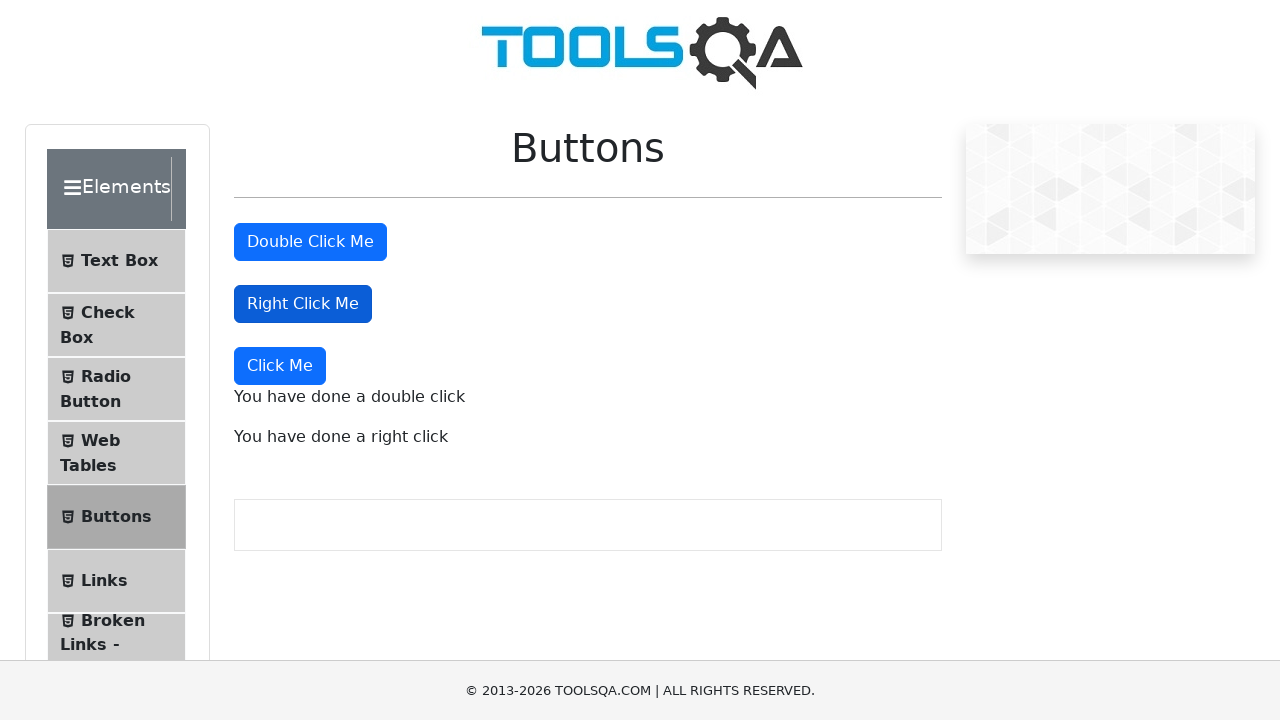

Verified right-click message is correct
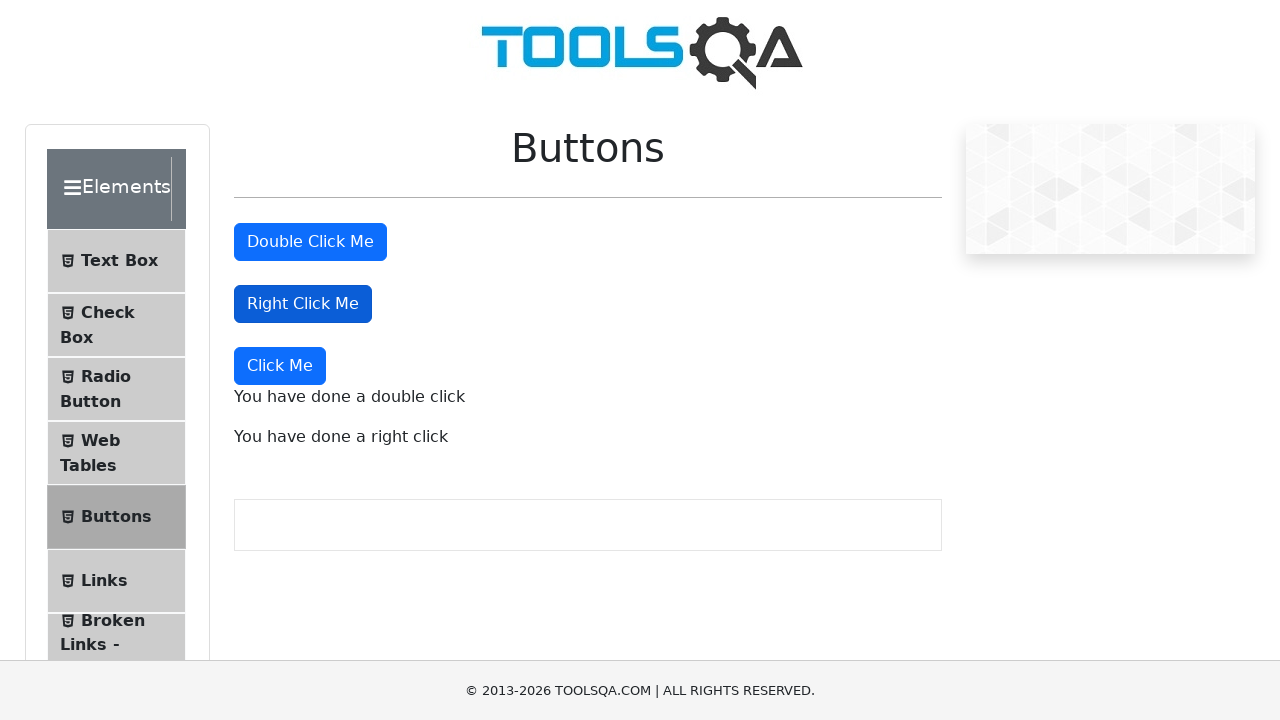

Clicked the fourth button with regular click at (280, 366) on button >> nth=3
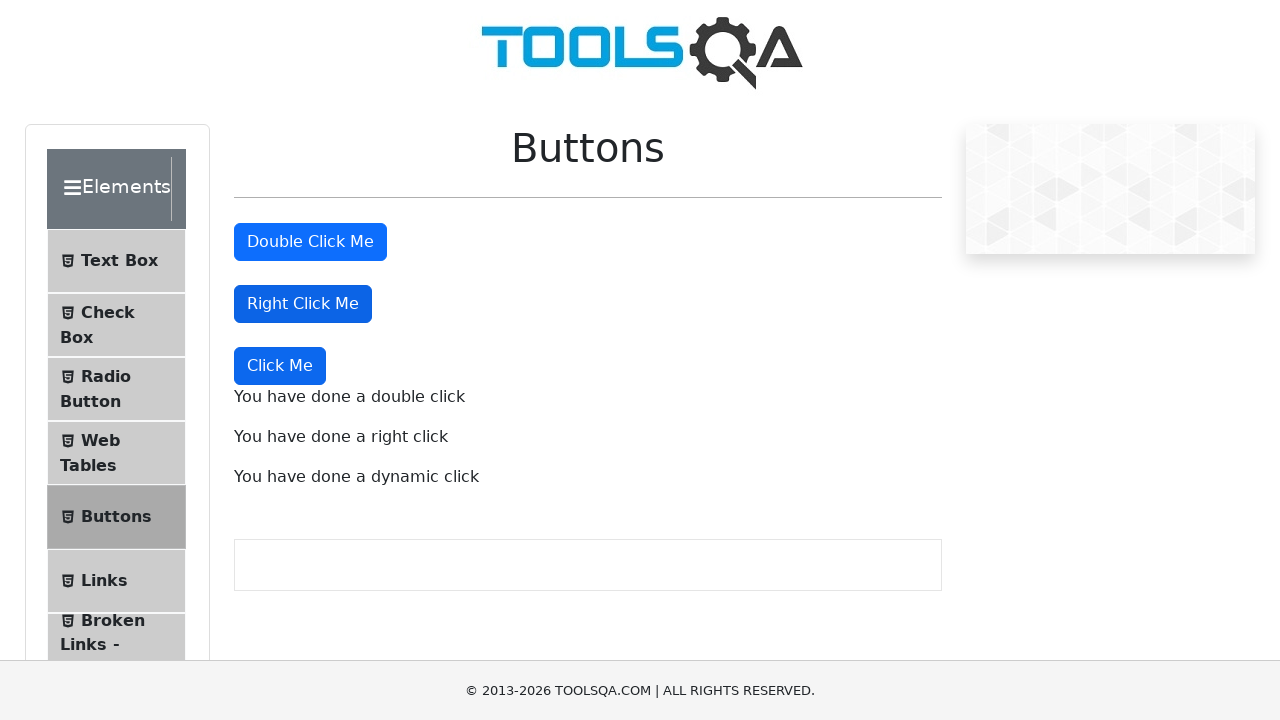

Retrieved dynamic click message text
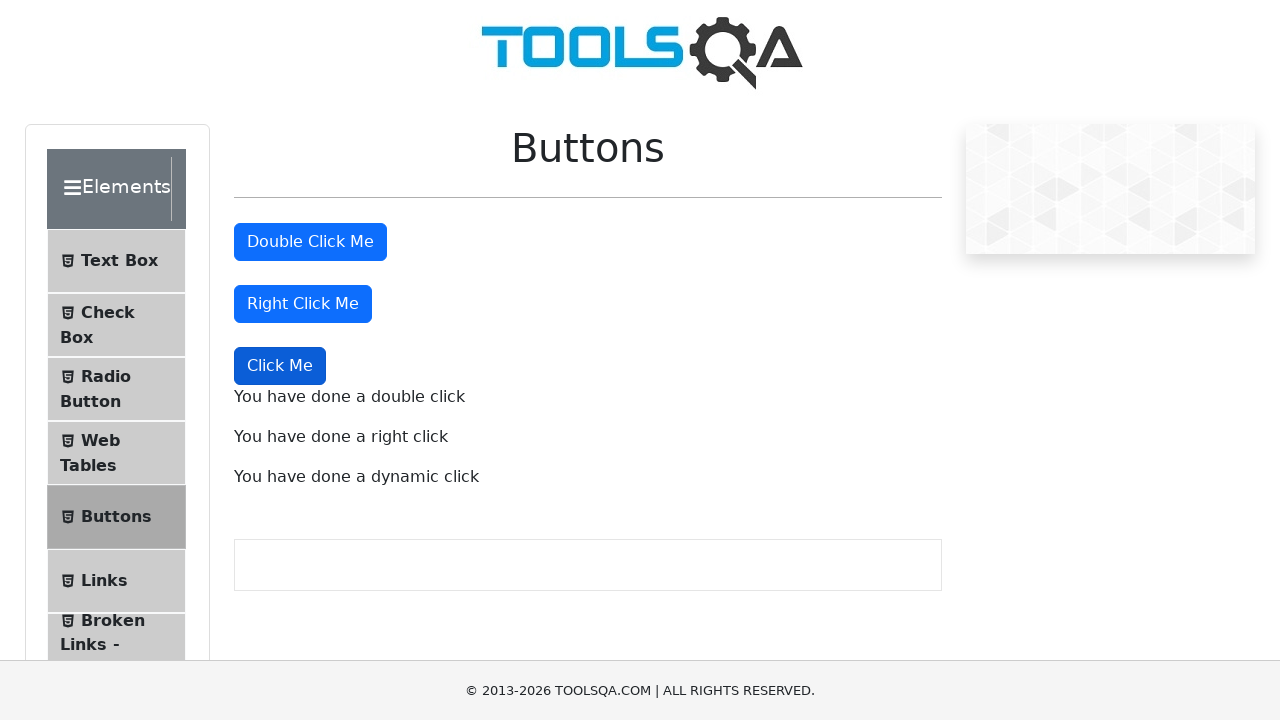

Verified dynamic click message is correct
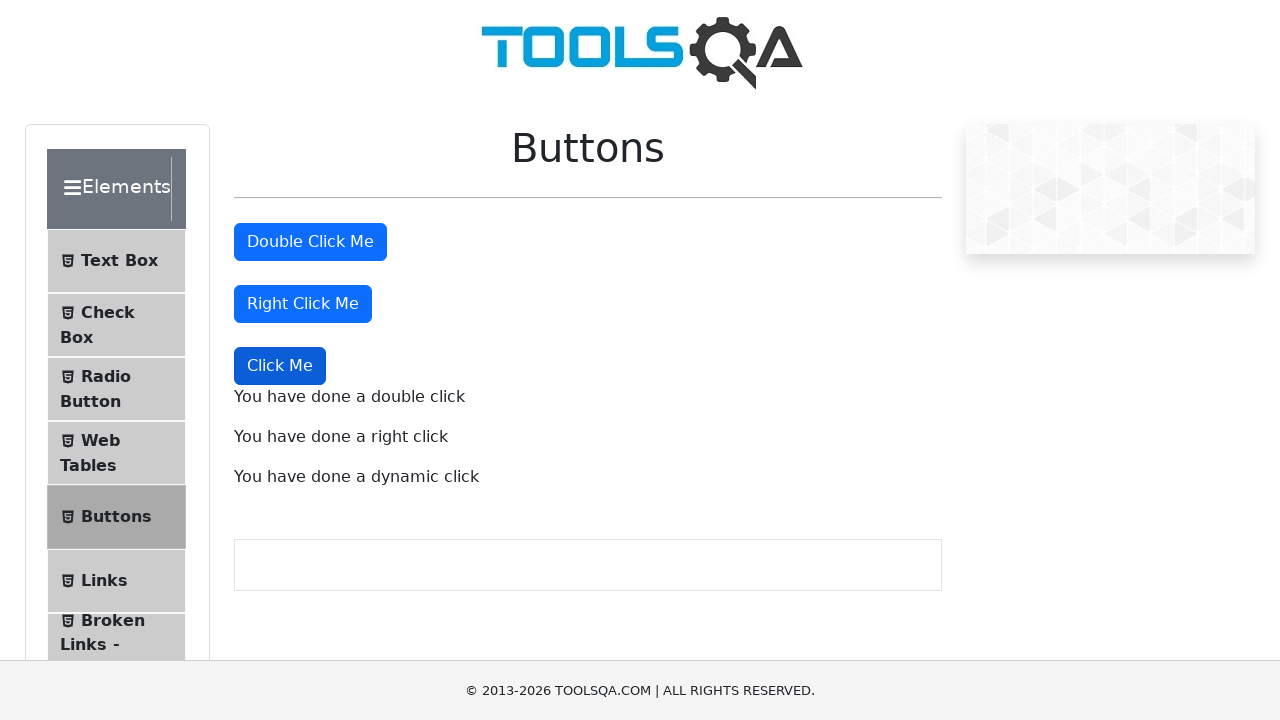

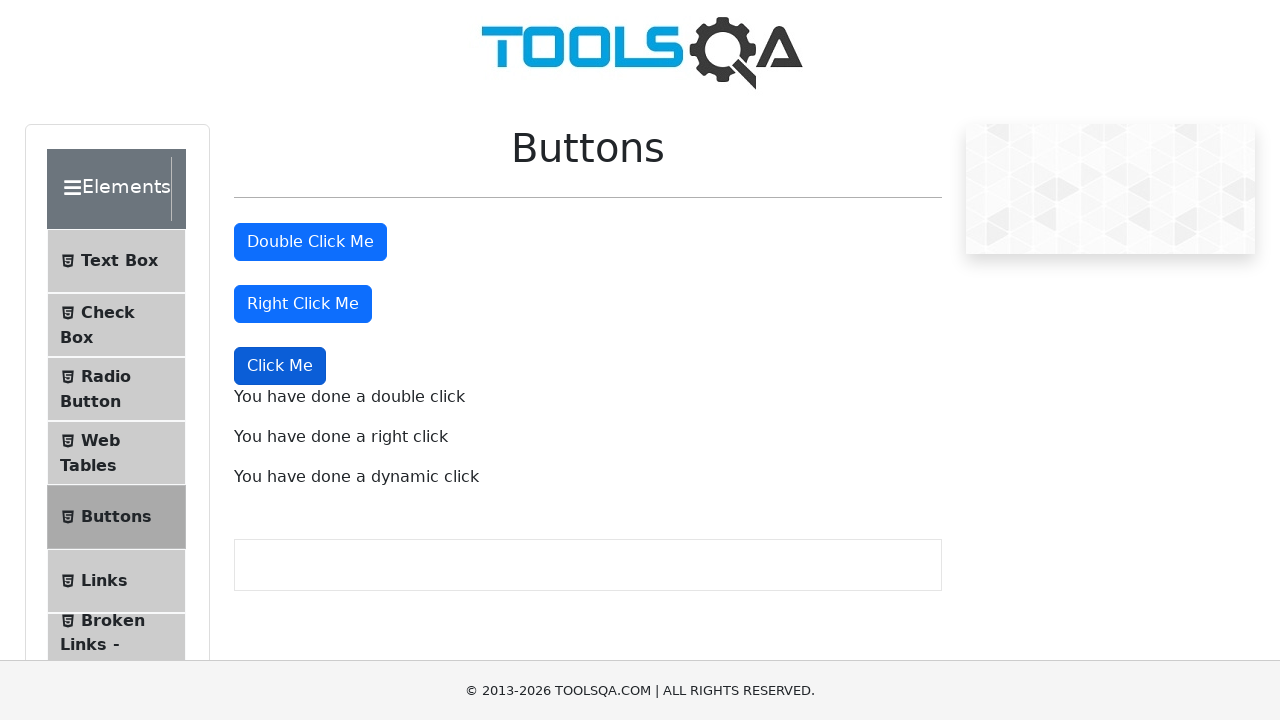